Tests a wait functionality page by clicking a verify button and checking for a successful message

Starting URL: http://suninjuly.github.io/wait1.html

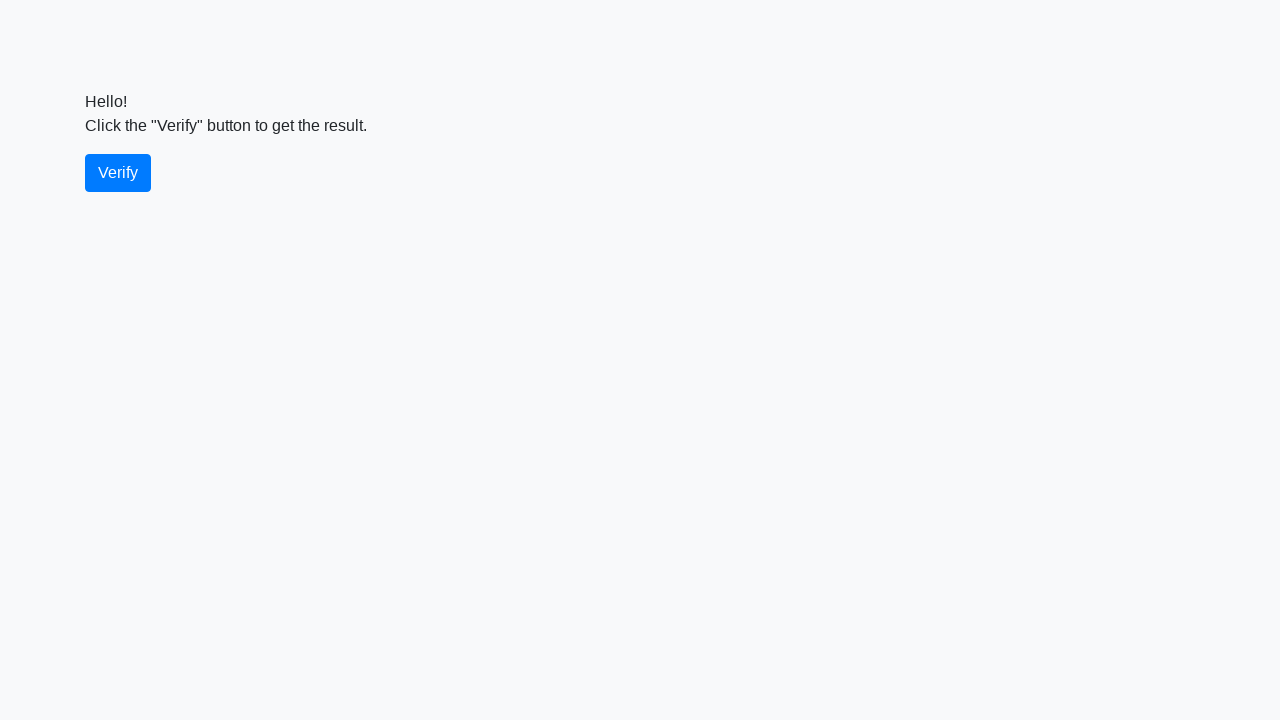

Waited for verify button to load
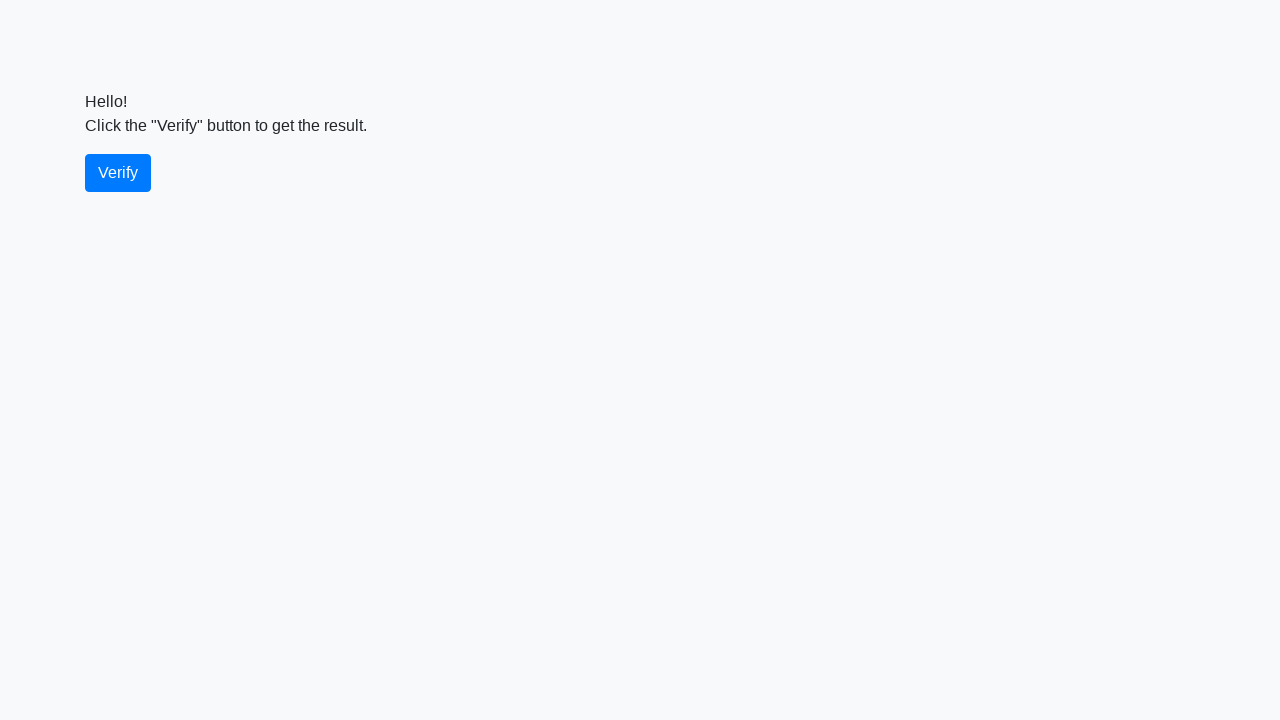

Clicked the verify button at (118, 173) on #verify
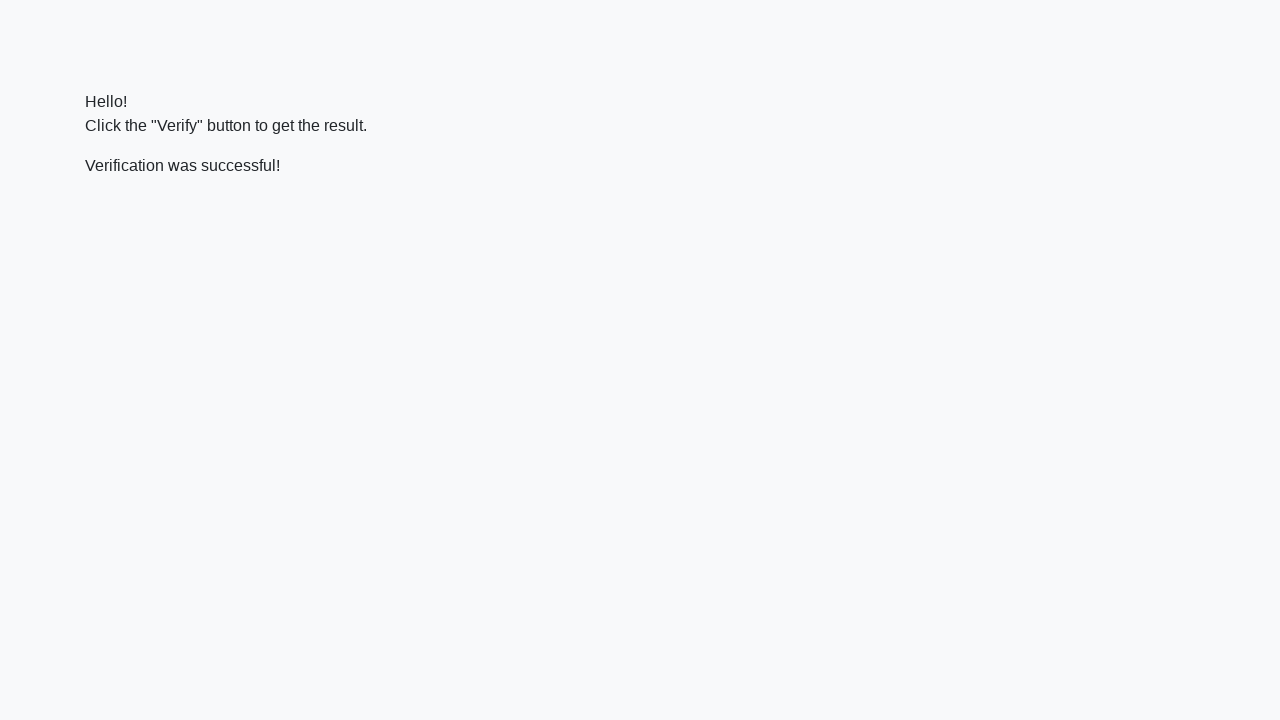

Waited for verification message to appear
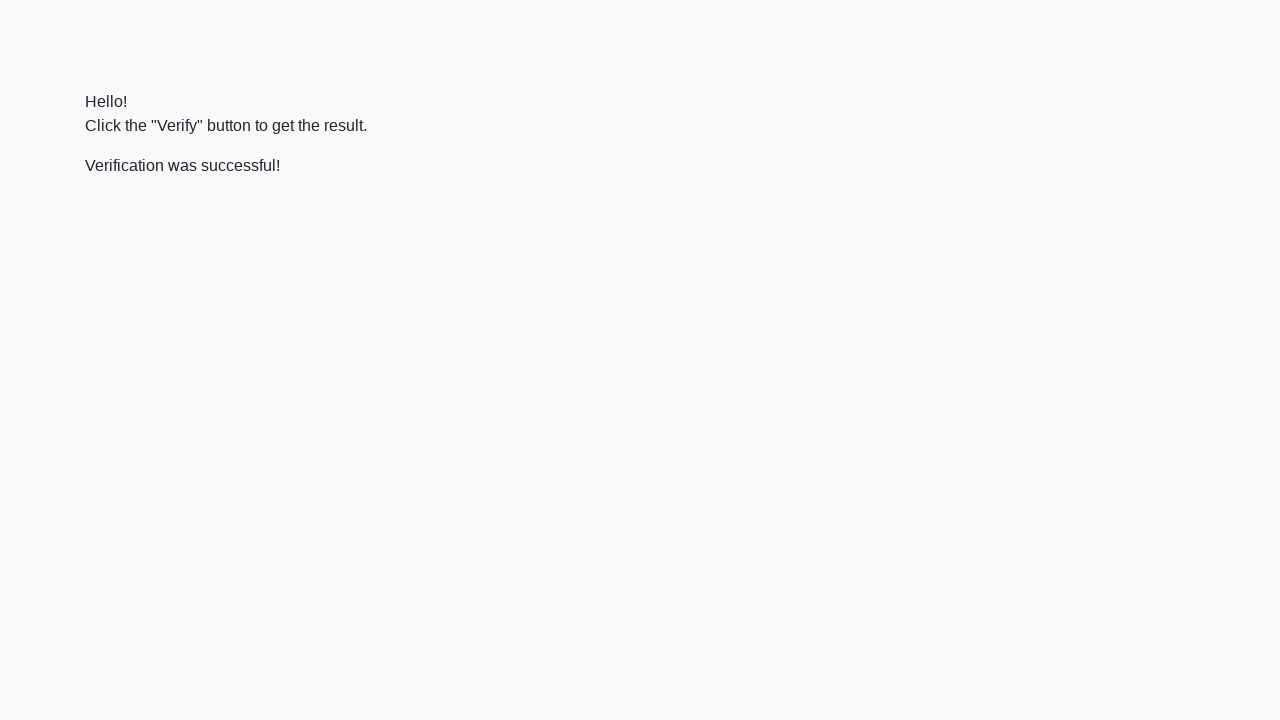

Located the verification message element
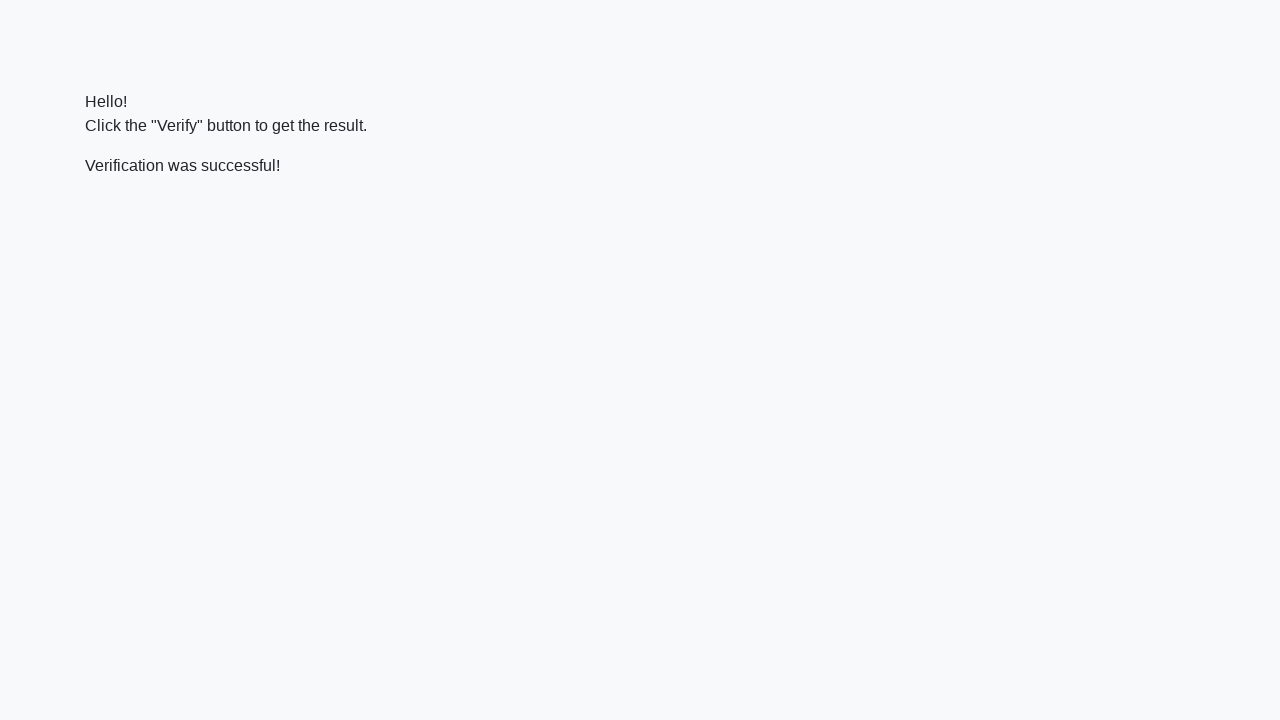

Verified that message contains 'successful'
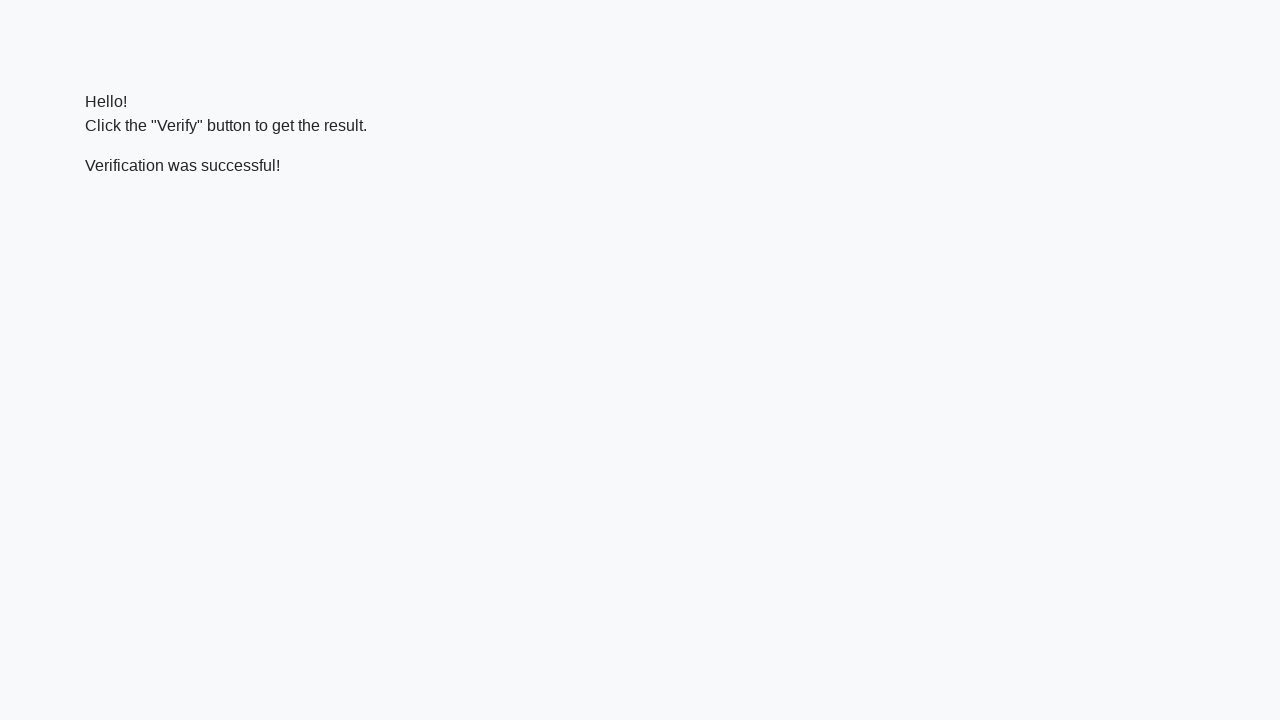

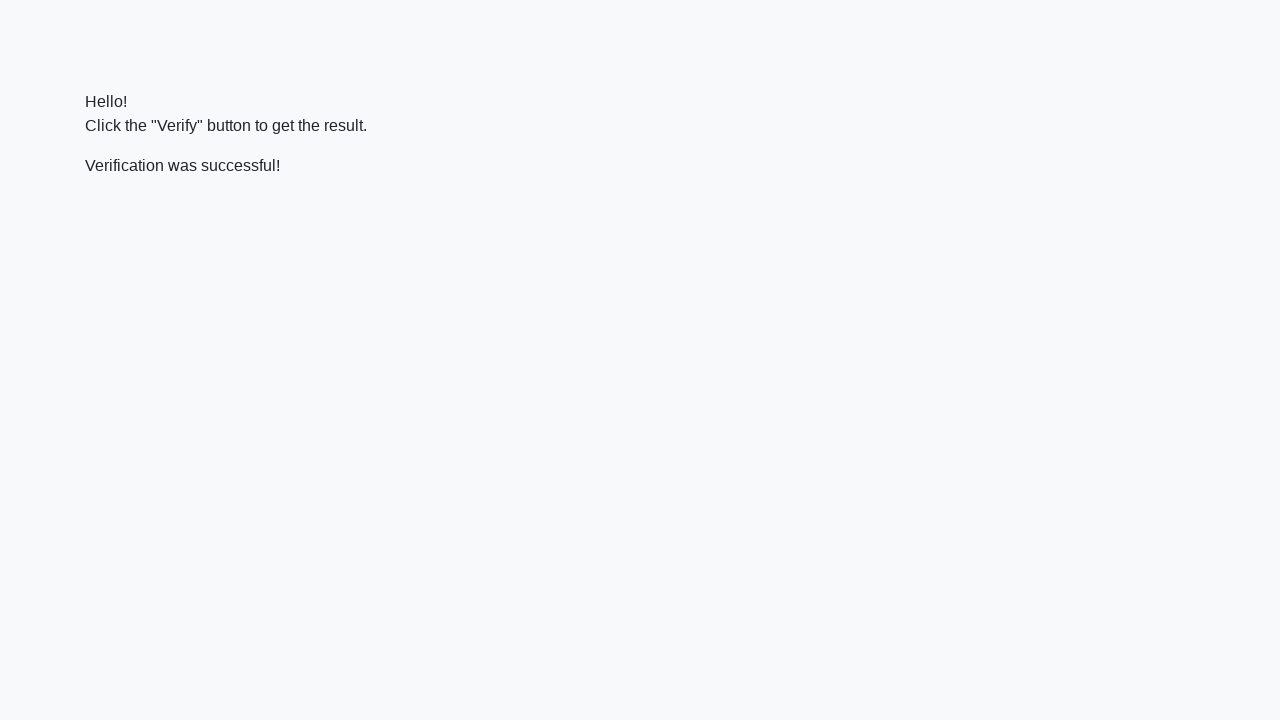